Tests handling a JavaScript confirm dialog by clicking a button to trigger it and dismissing (canceling) the dialog

Starting URL: https://the-internet.herokuapp.com/javascript_alerts

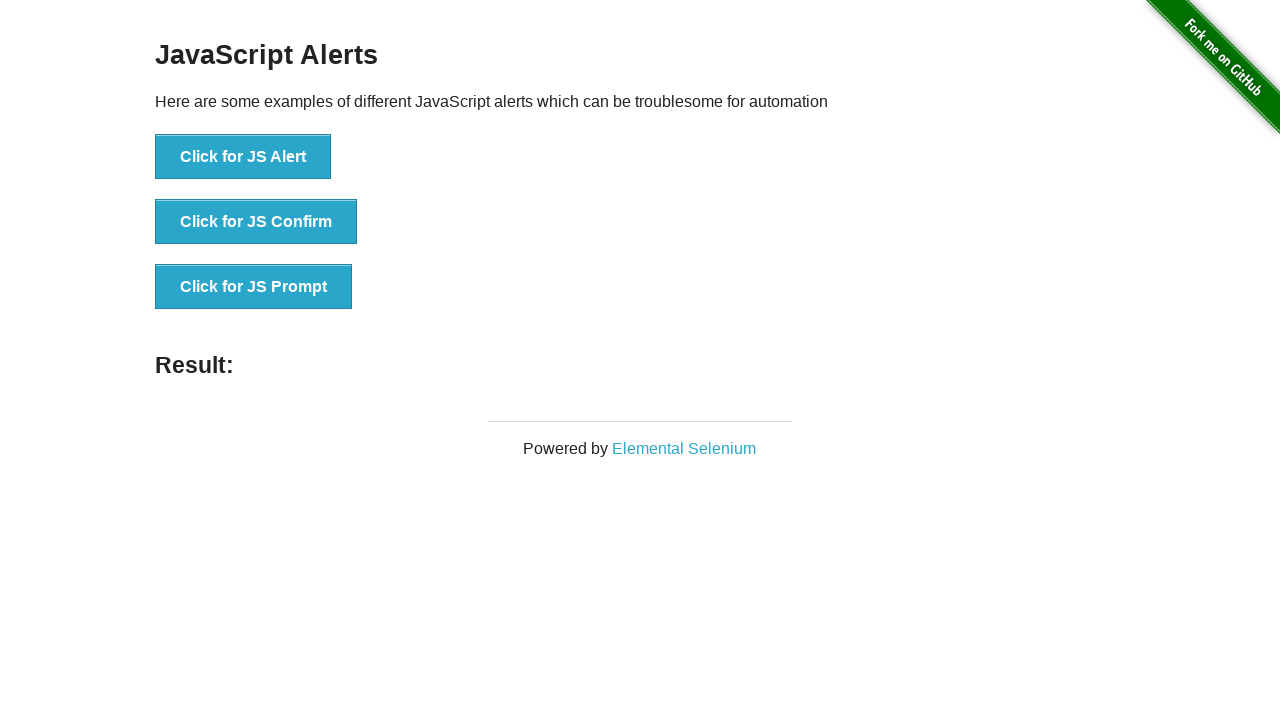

Set up dialog handler to dismiss confirm dialogs
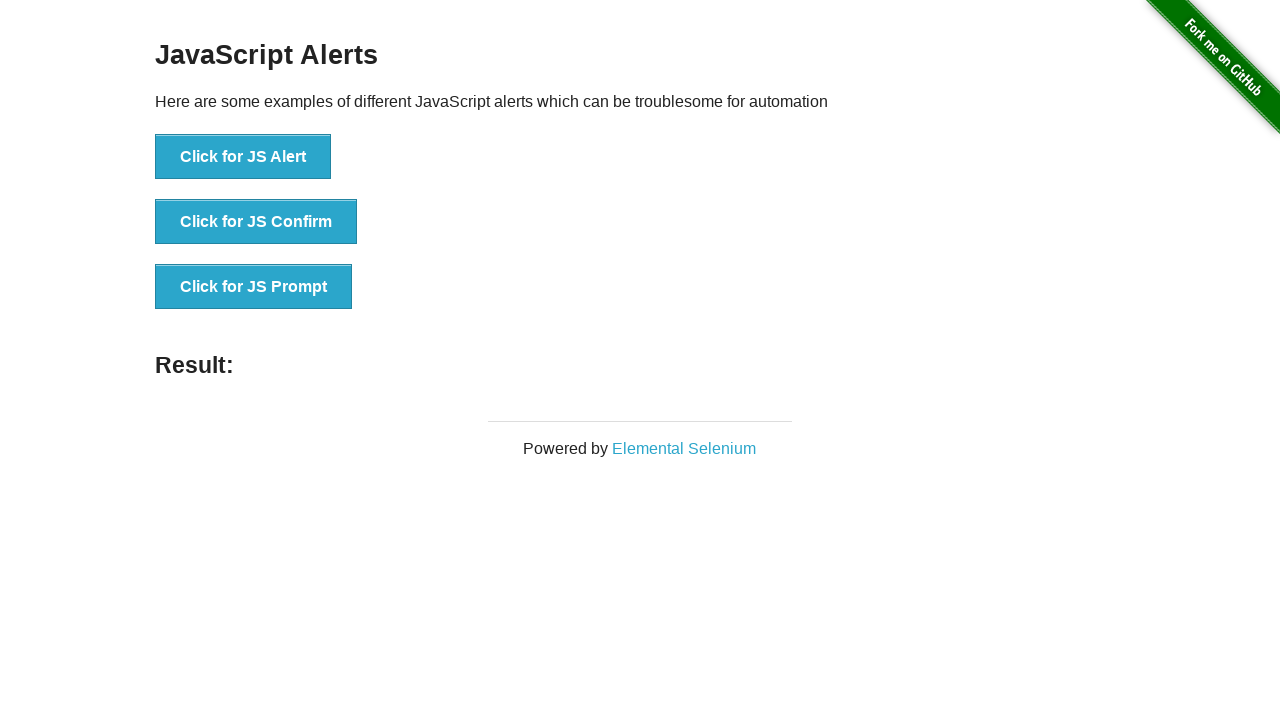

Clicked 'Click for JS Confirm' button to trigger JavaScript confirm dialog at (256, 222) on xpath=//button[text()='Click for JS Confirm']
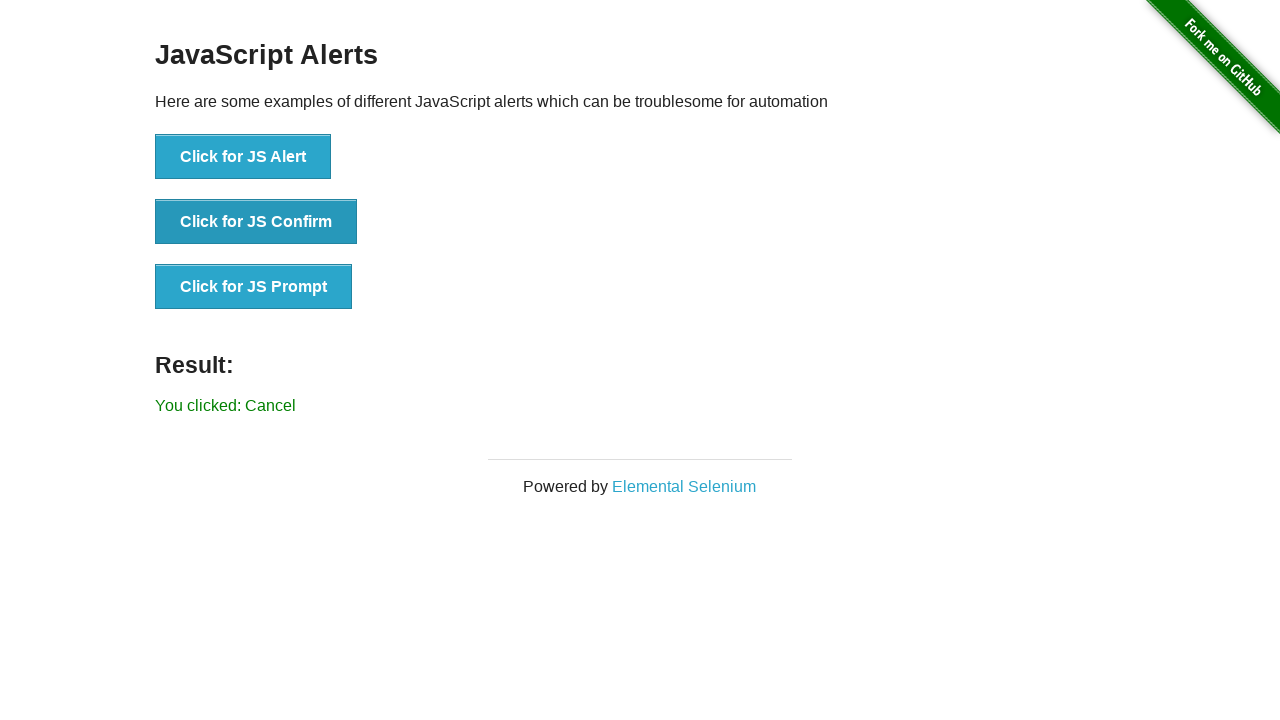

Result element appeared after dismissing confirm dialog
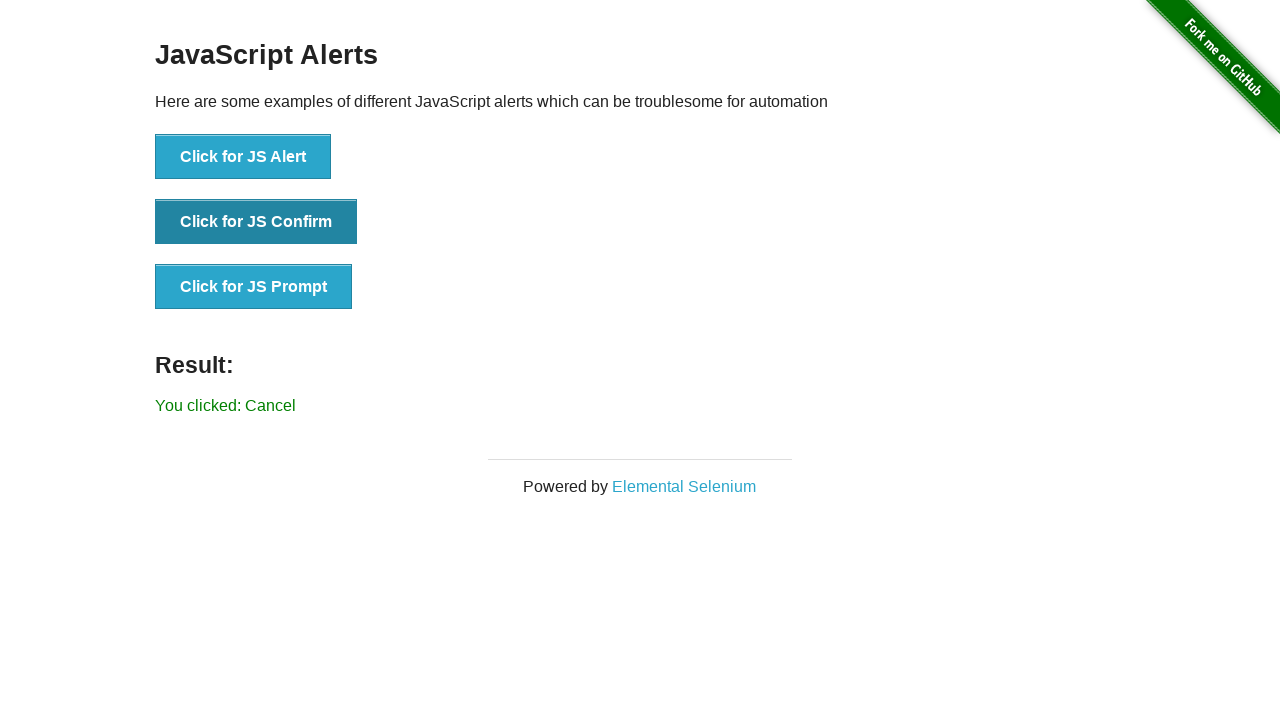

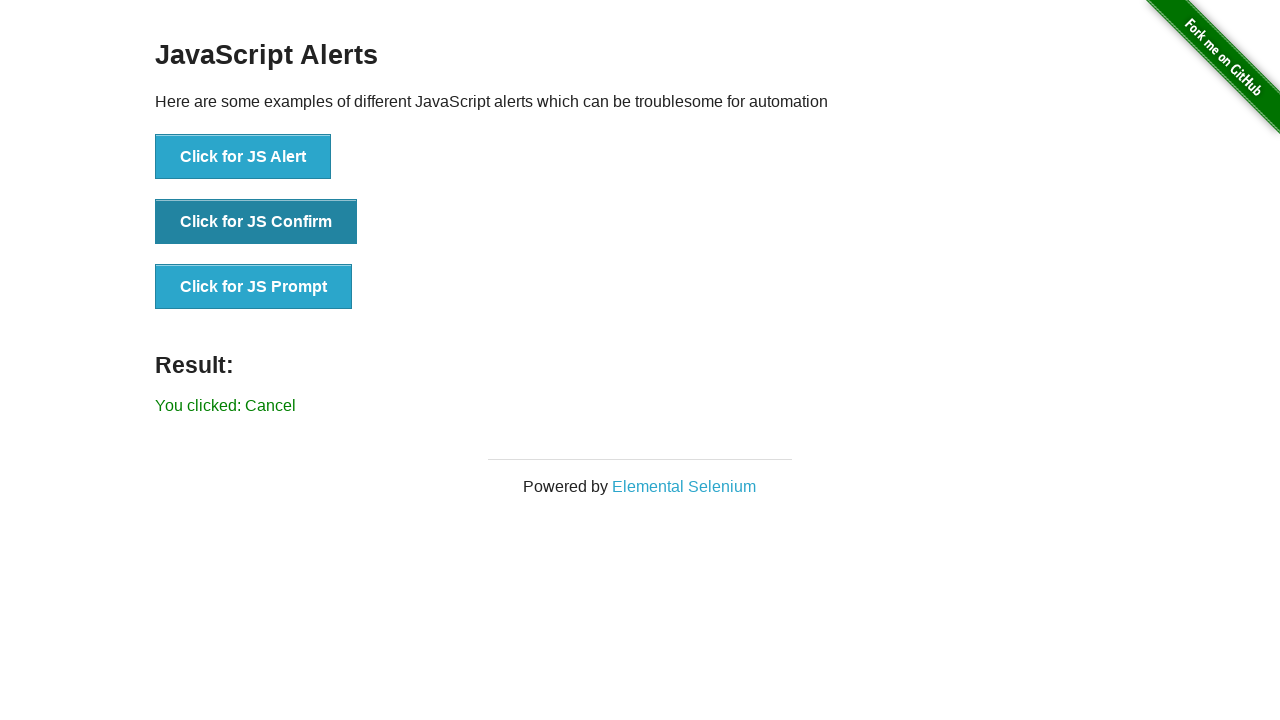